Tests registration with an already existing username and verifies error message

Starting URL: https://www.demoblaze.com/index.html

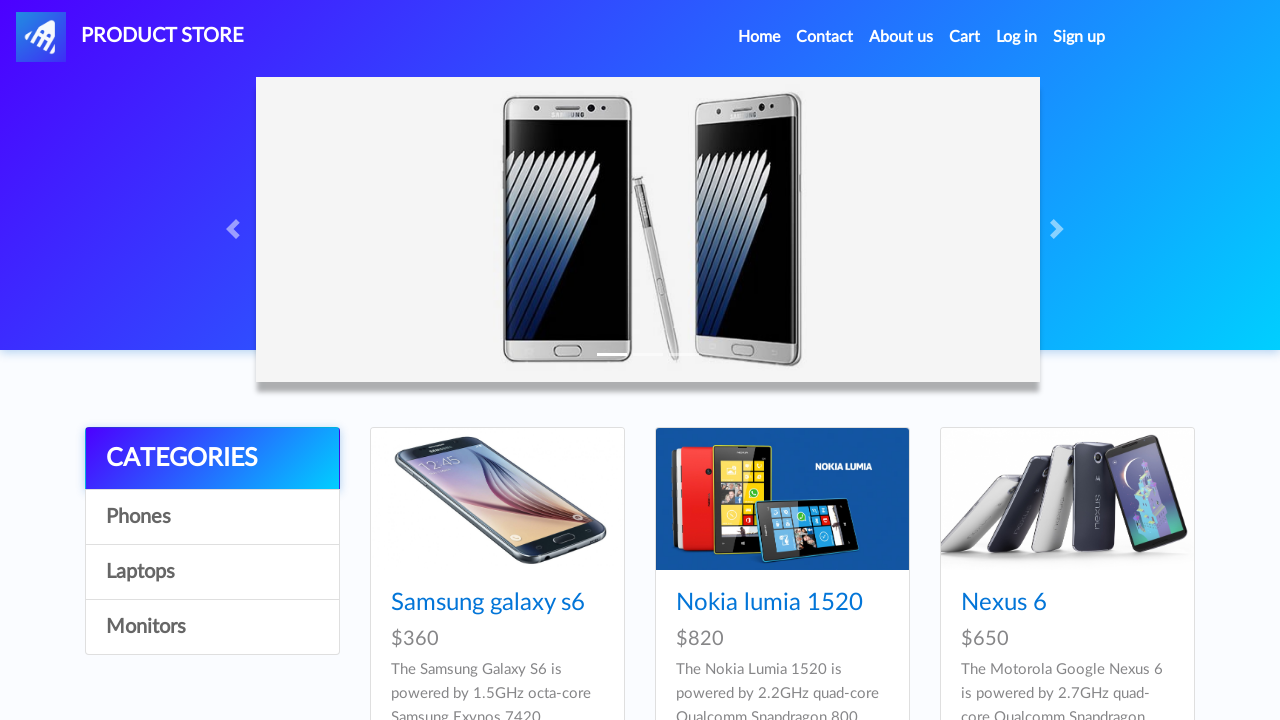

Clicked sign up button at (1079, 37) on #signin2
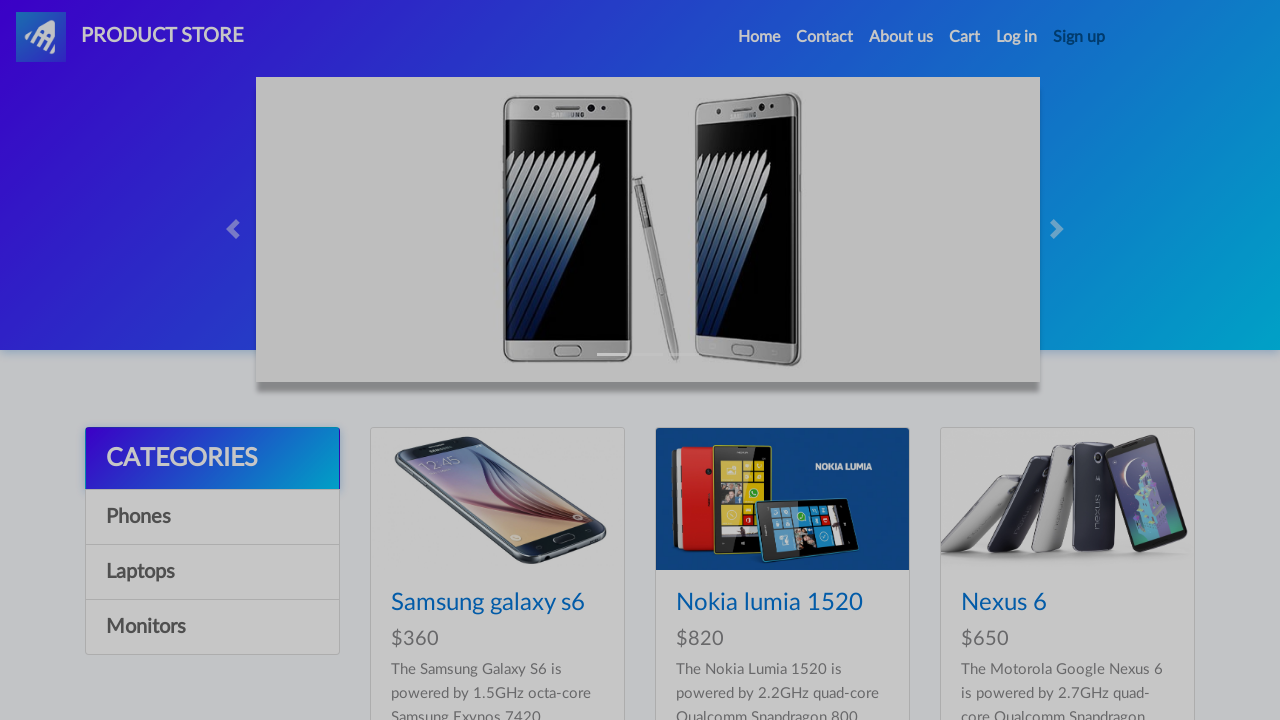

Filled username field with existing username 'rvrahardian' on #sign-username
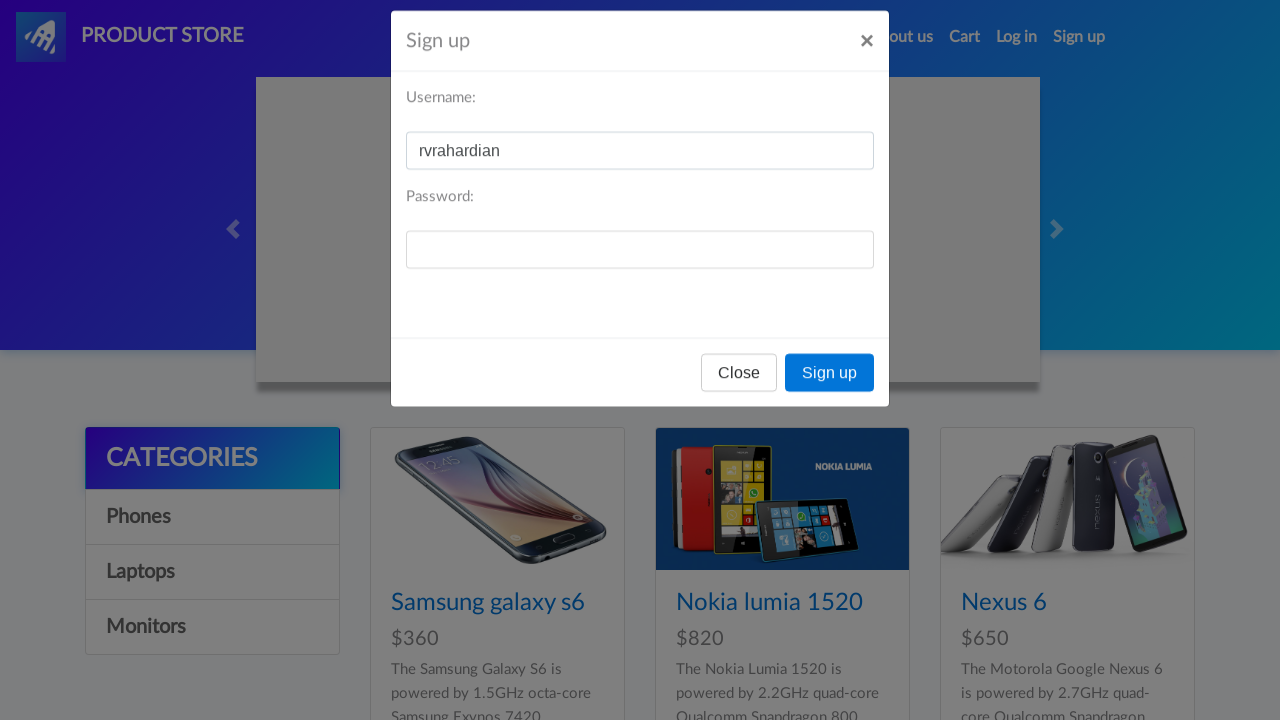

Filled password field with 'rvrahardian' on #sign-password
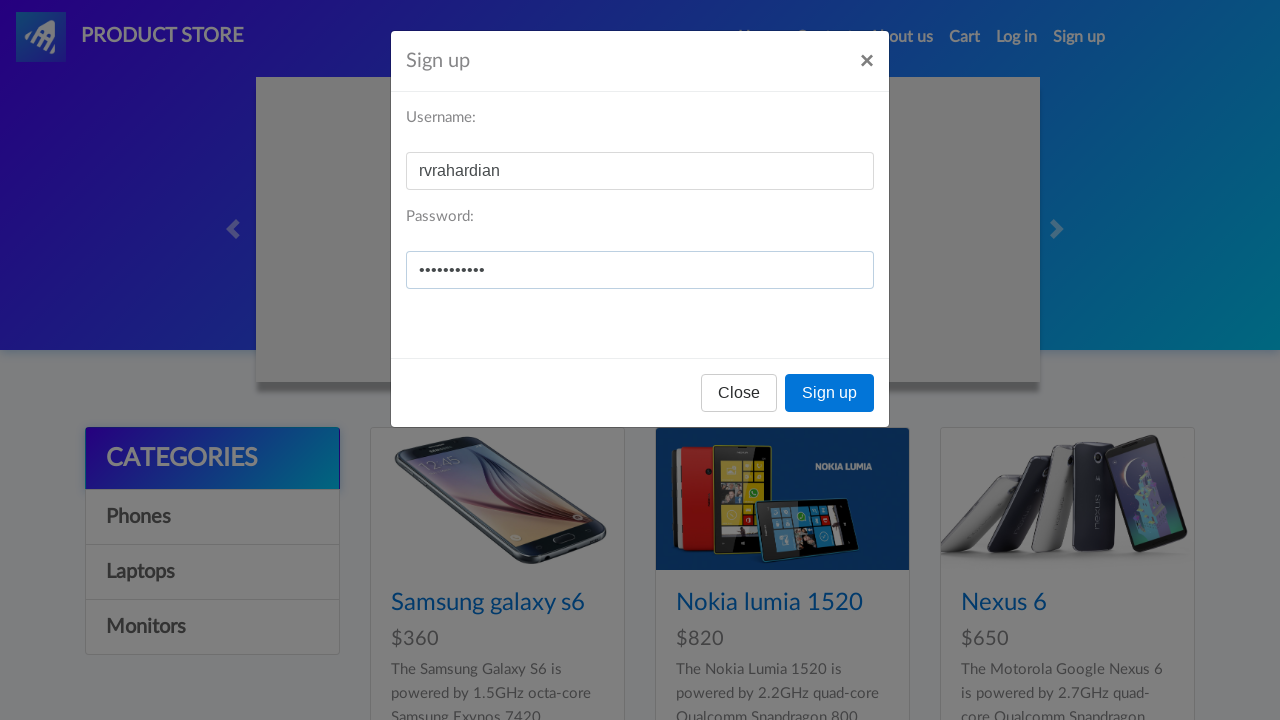

Clicked sign up submit button at (830, 393) on xpath=/html/body/div[2]/div/div/div[3]/button[2]
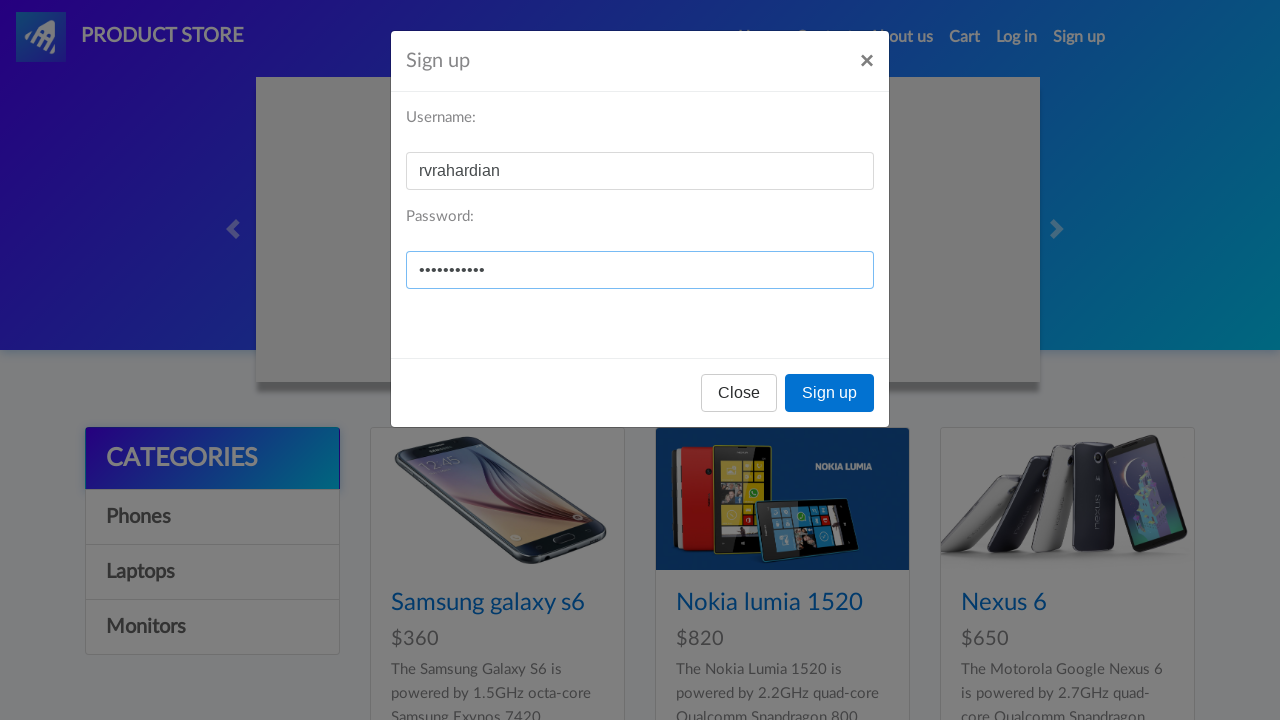

Alert dialog handler registered and accepted
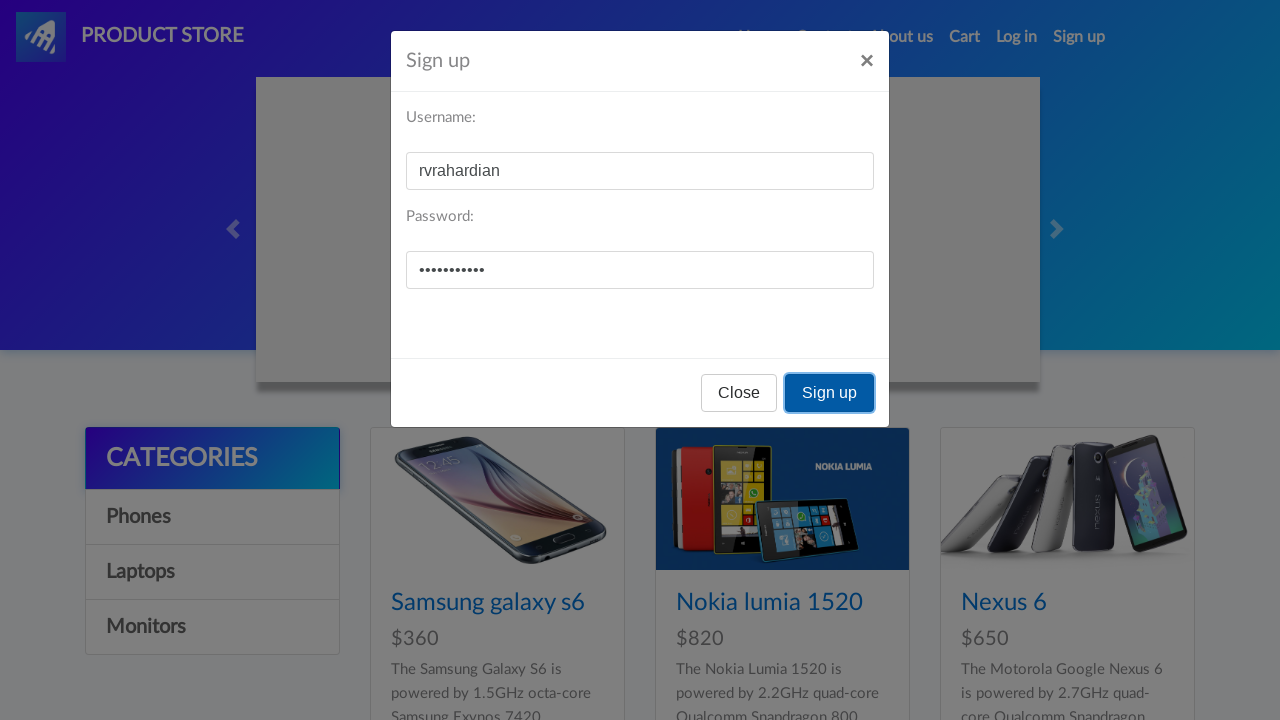

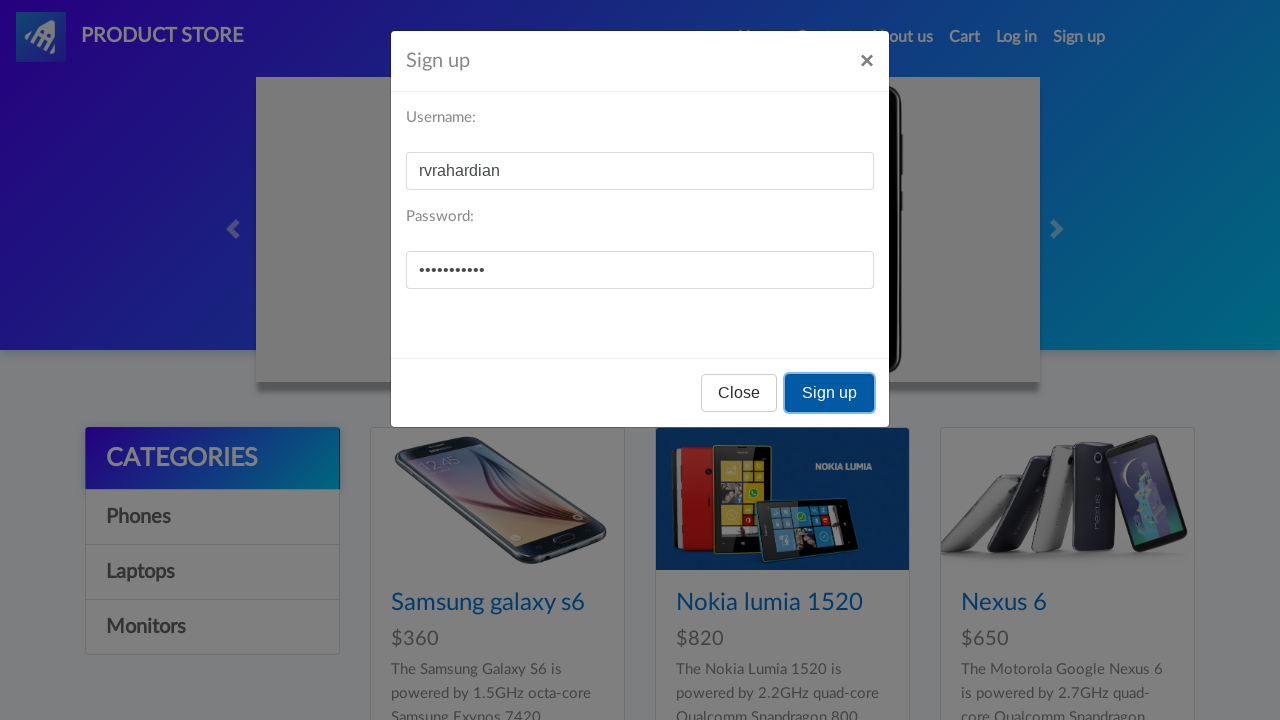